Tests various form elements on a sandbox automation testing site by filling input fields, clicking checkboxes, and clicking buttons

Starting URL: https://thefreerangetester.github.io/sandbox-automation-testing/

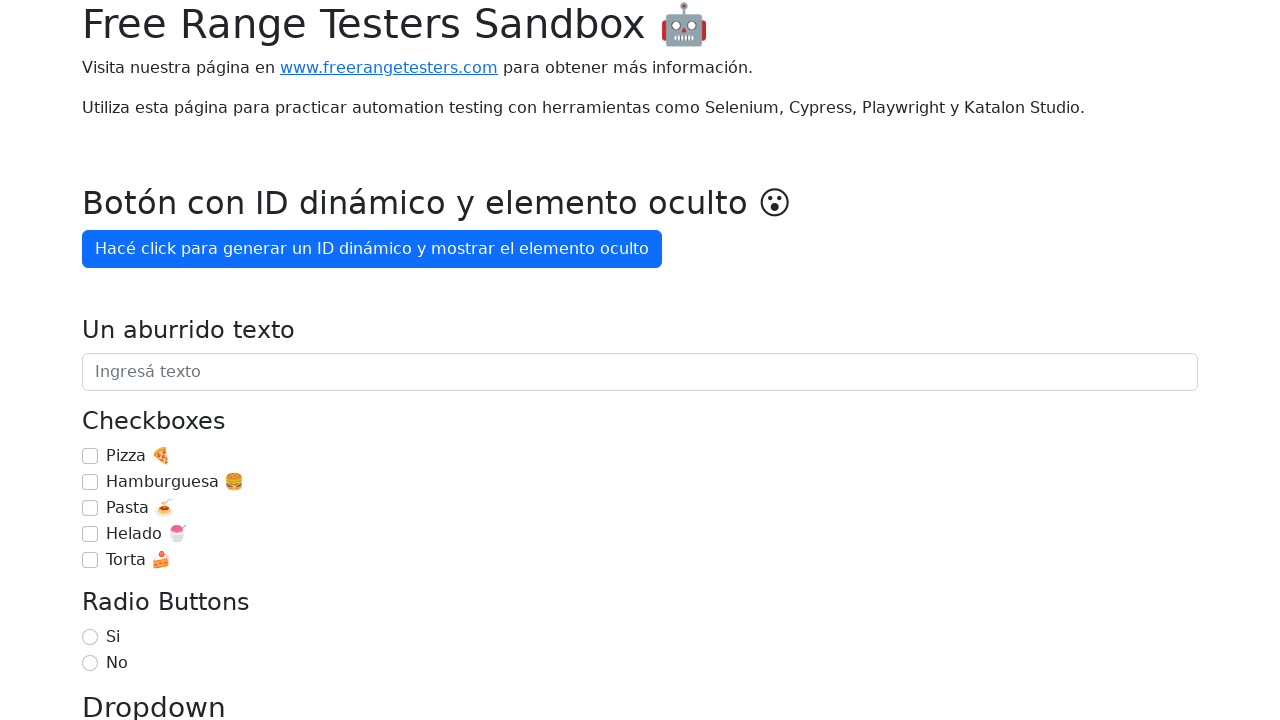

Filled first input element with 'Hola' on input
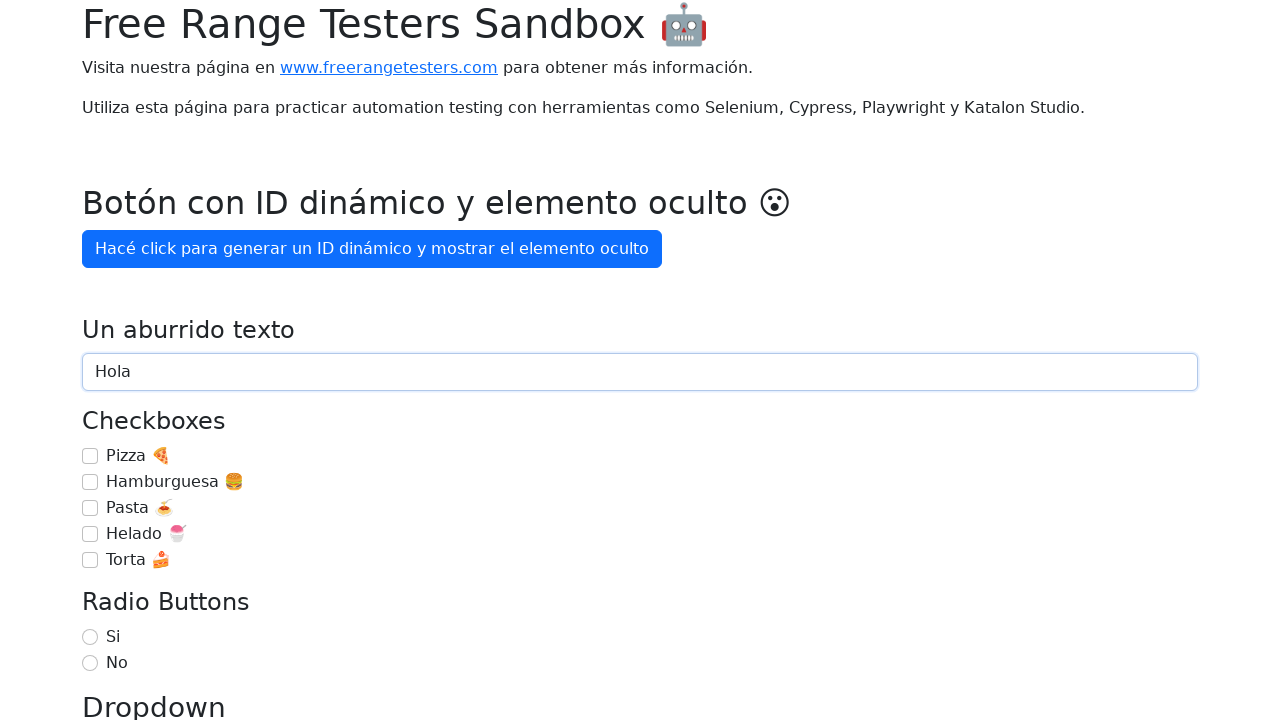

Clicked first checkbox element at (90, 456) on [type=checkbox]
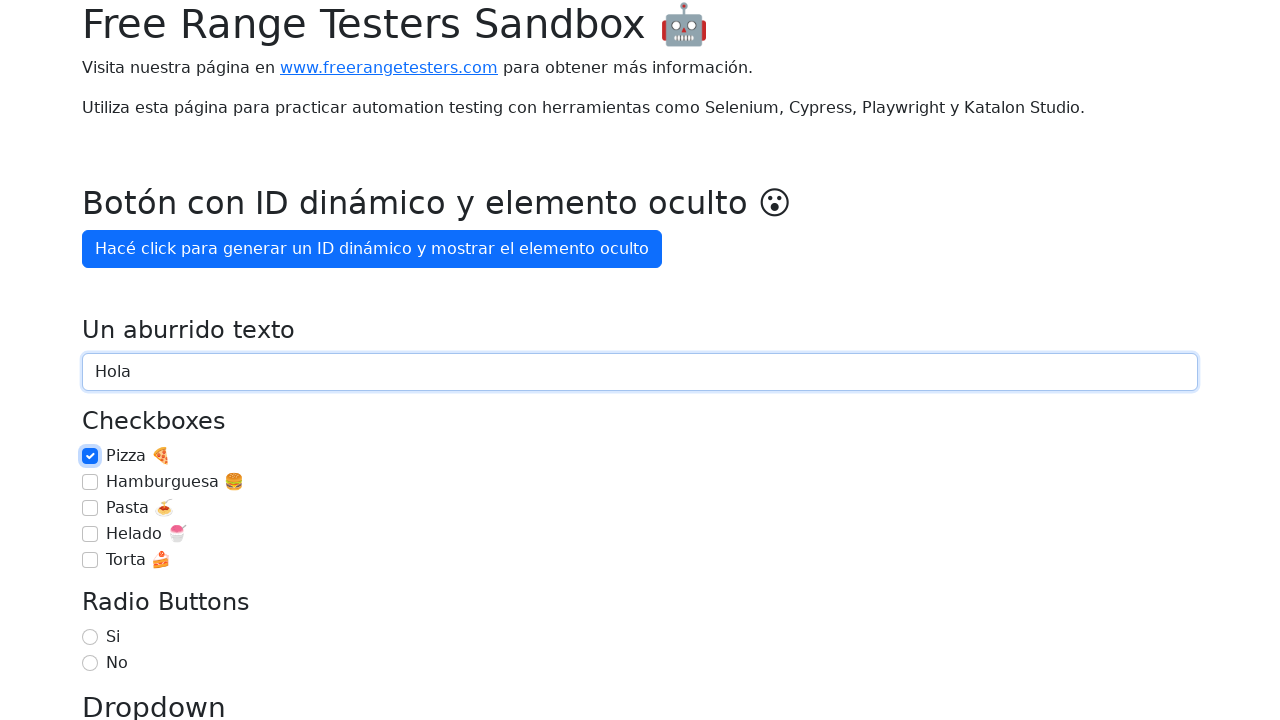

Clicked checkbox with ID 'checkbox-1' at (90, 482) on input#checkbox-1
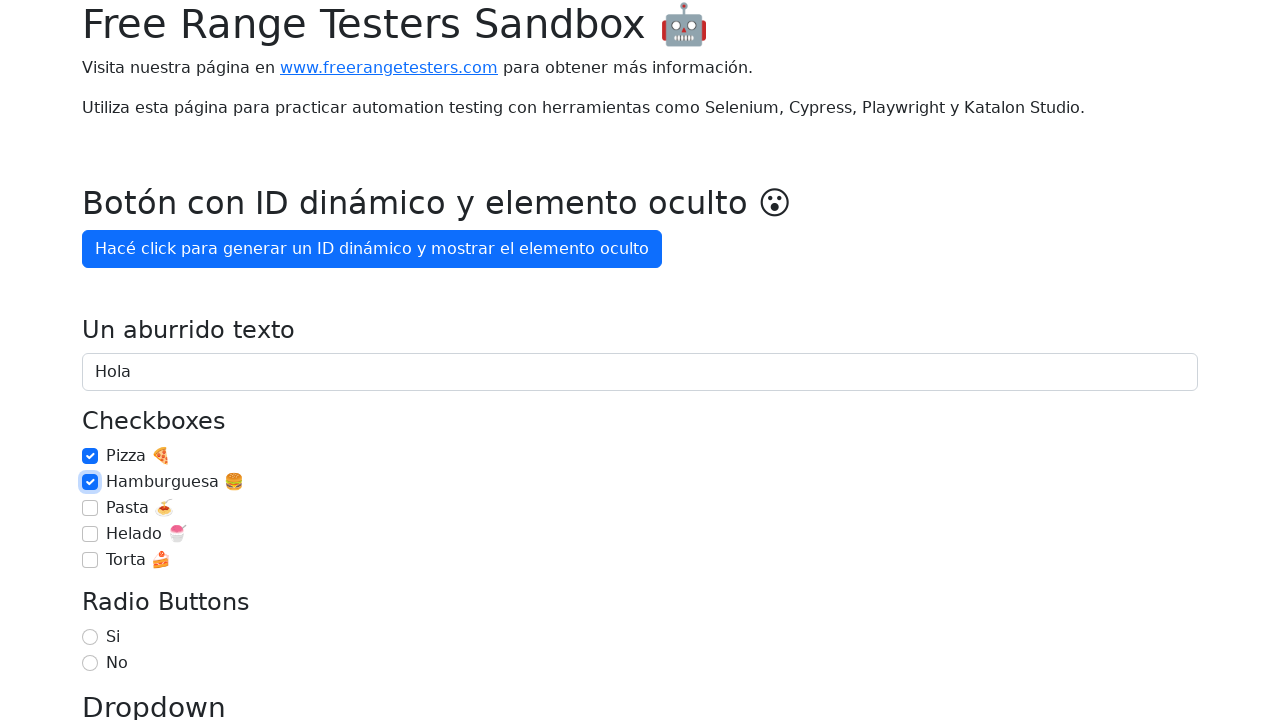

Clicked button element at (372, 249) on [type=button]
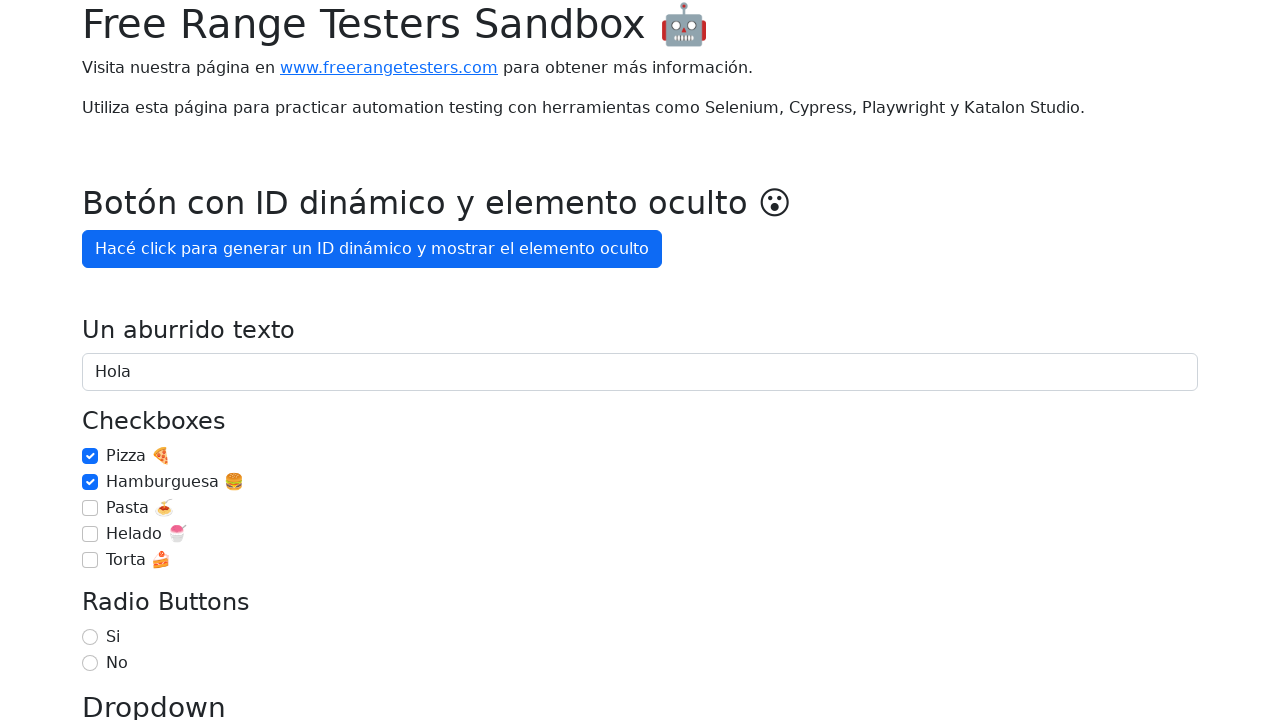

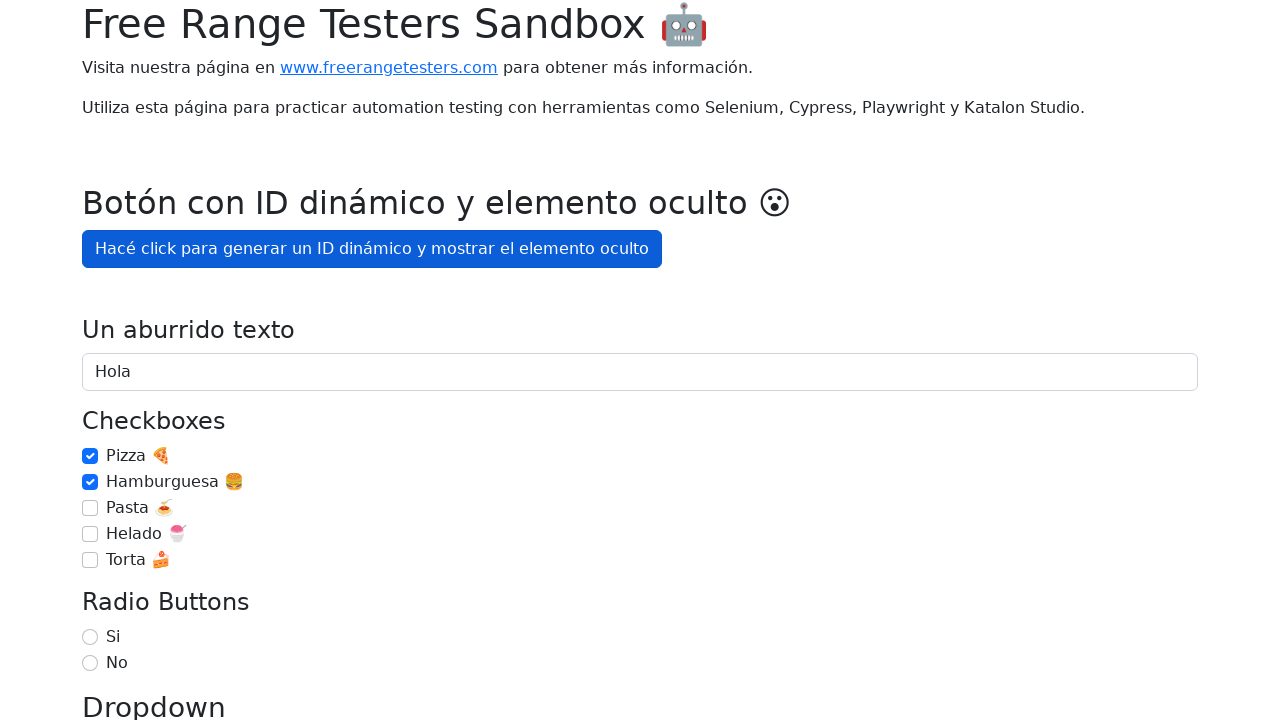